Tests calendar date picker functionality by navigating through the calendar widget to select a specific date (January 21, 2026), handling different navigation scenarios based on current calendar view.

Starting URL: https://rahulshettyacademy.com/seleniumPractise/#/offers

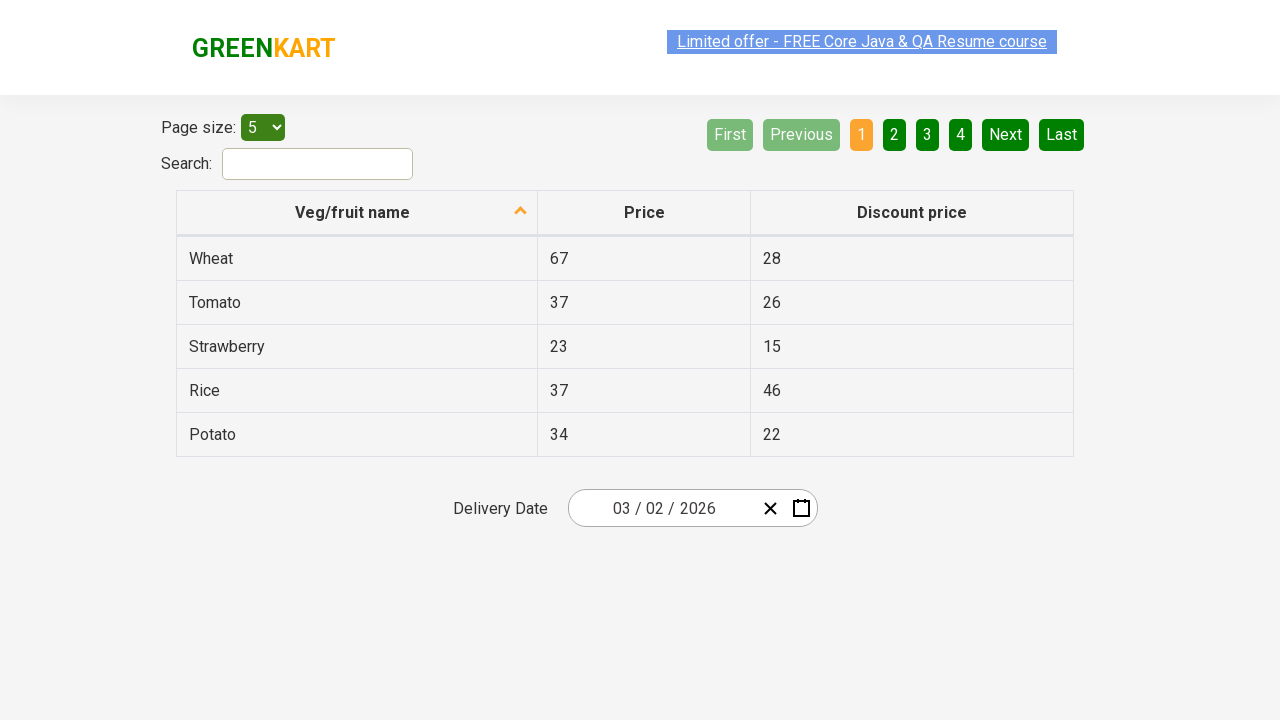

Clicked date picker to open calendar widget at (692, 508) on .react-date-picker
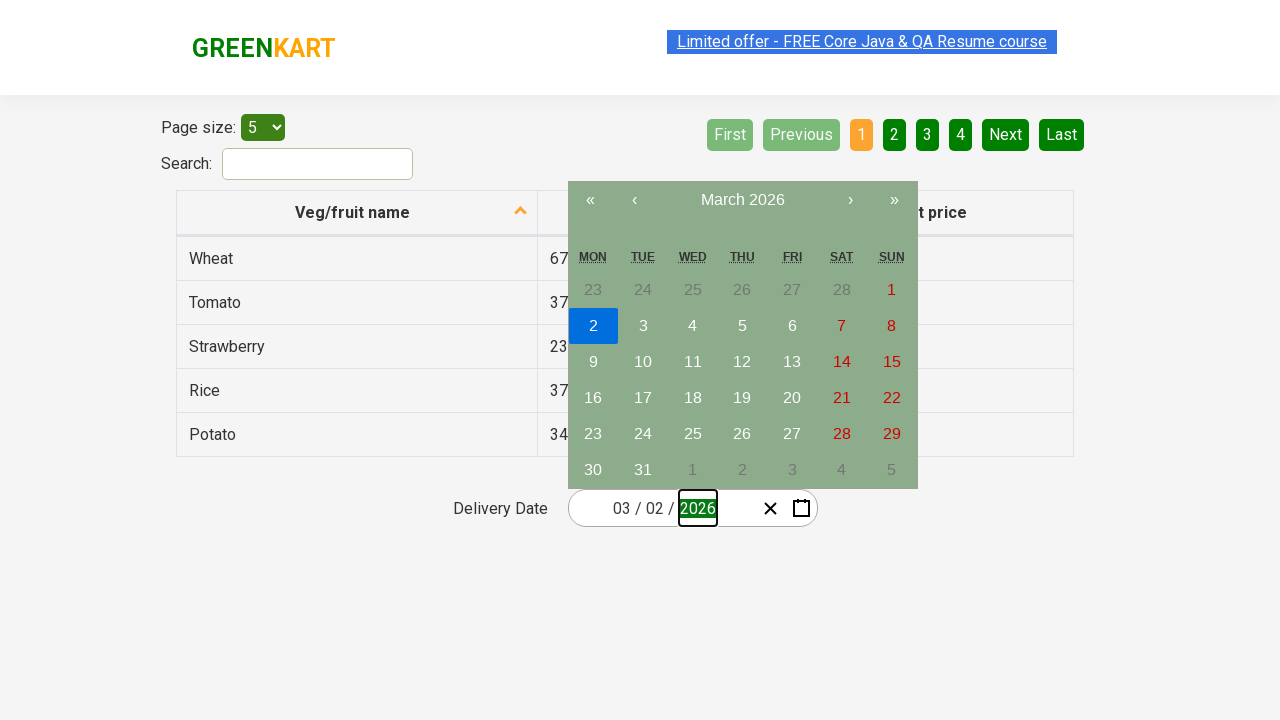

Retrieved current calendar view: March 2026
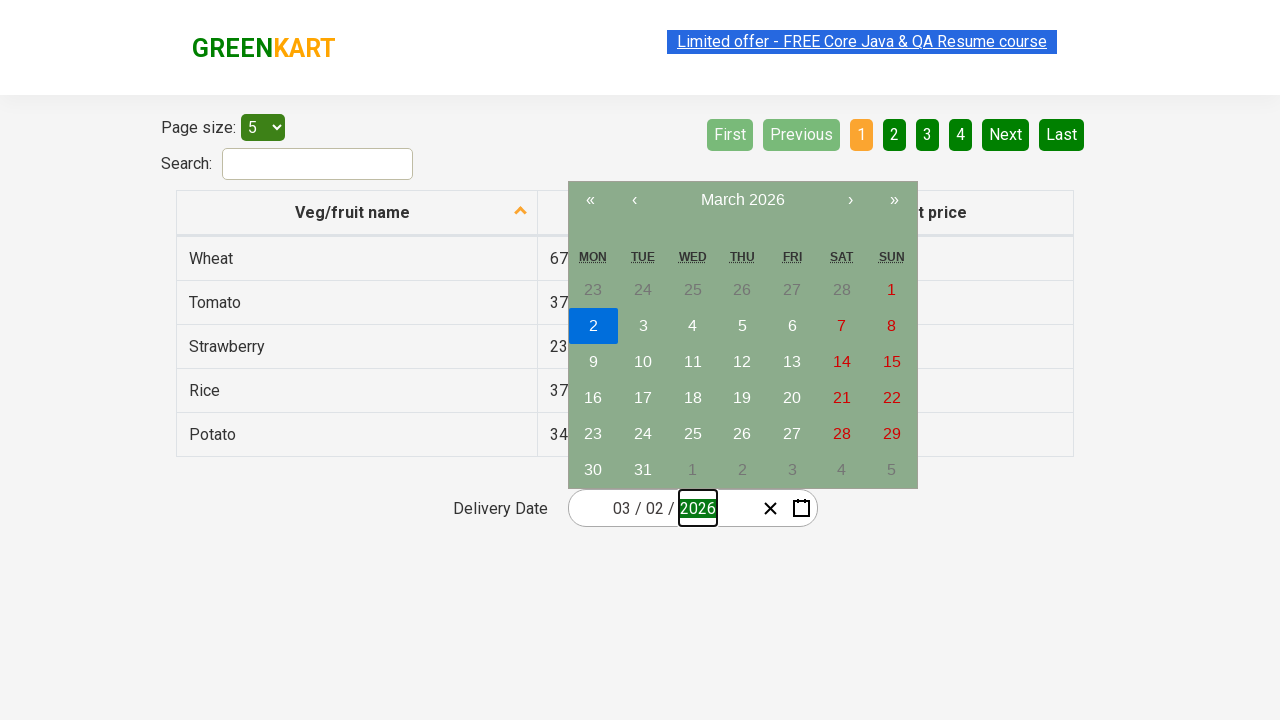

Clicked calendar navigation label to navigate to month view at (742, 200) on .react-calendar__navigation__label
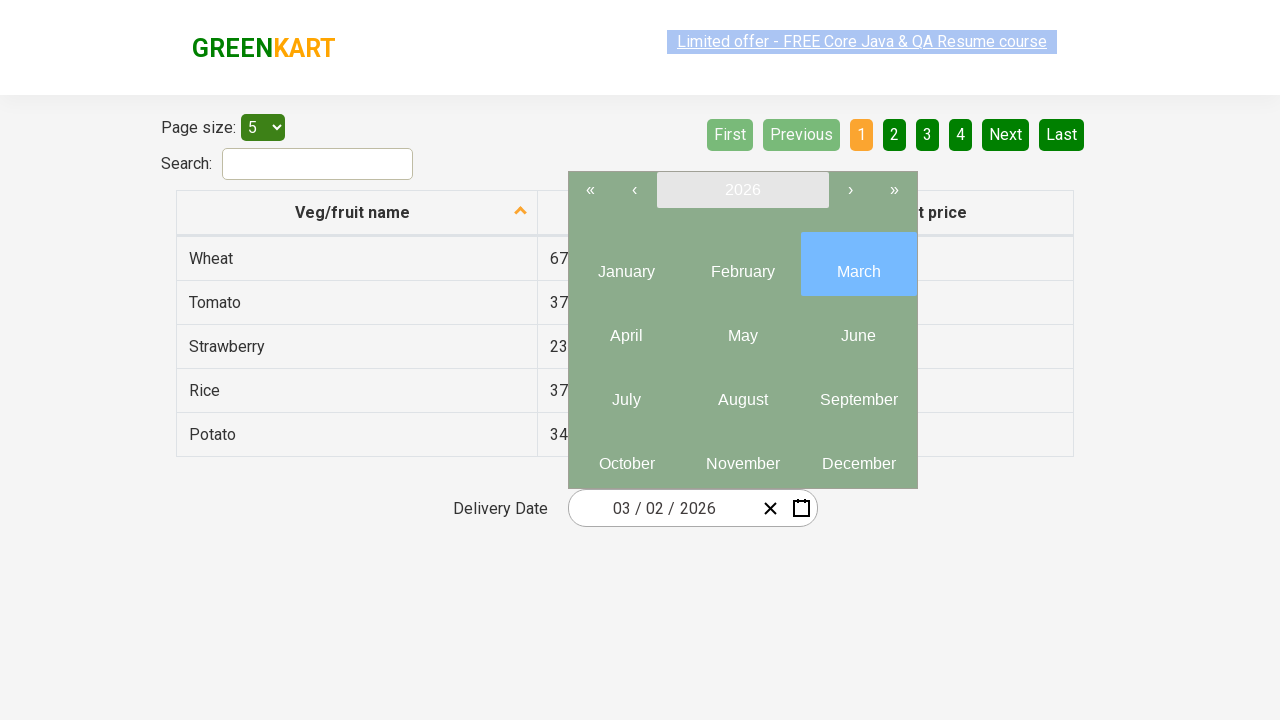

Selected January from month picker at (626, 264) on internal:role=button[name="January"i]
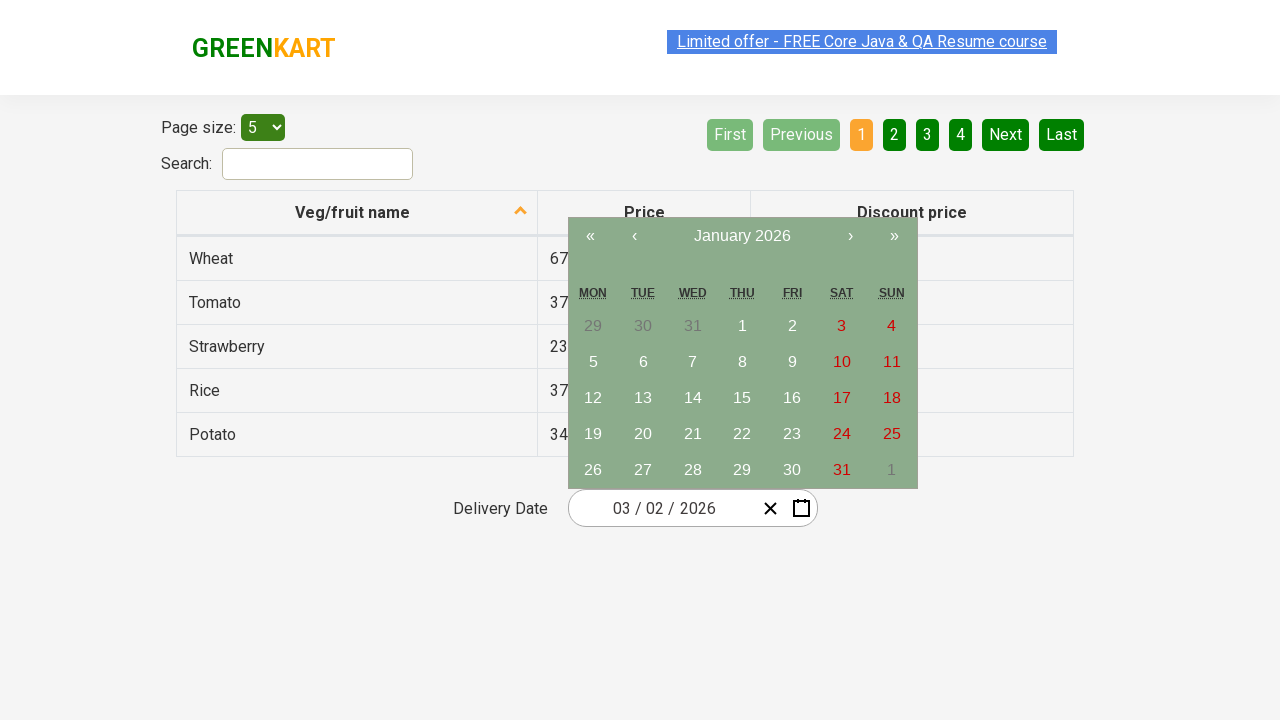

Selected date 21 at (693, 434) on internal:role=button[name="21"i]
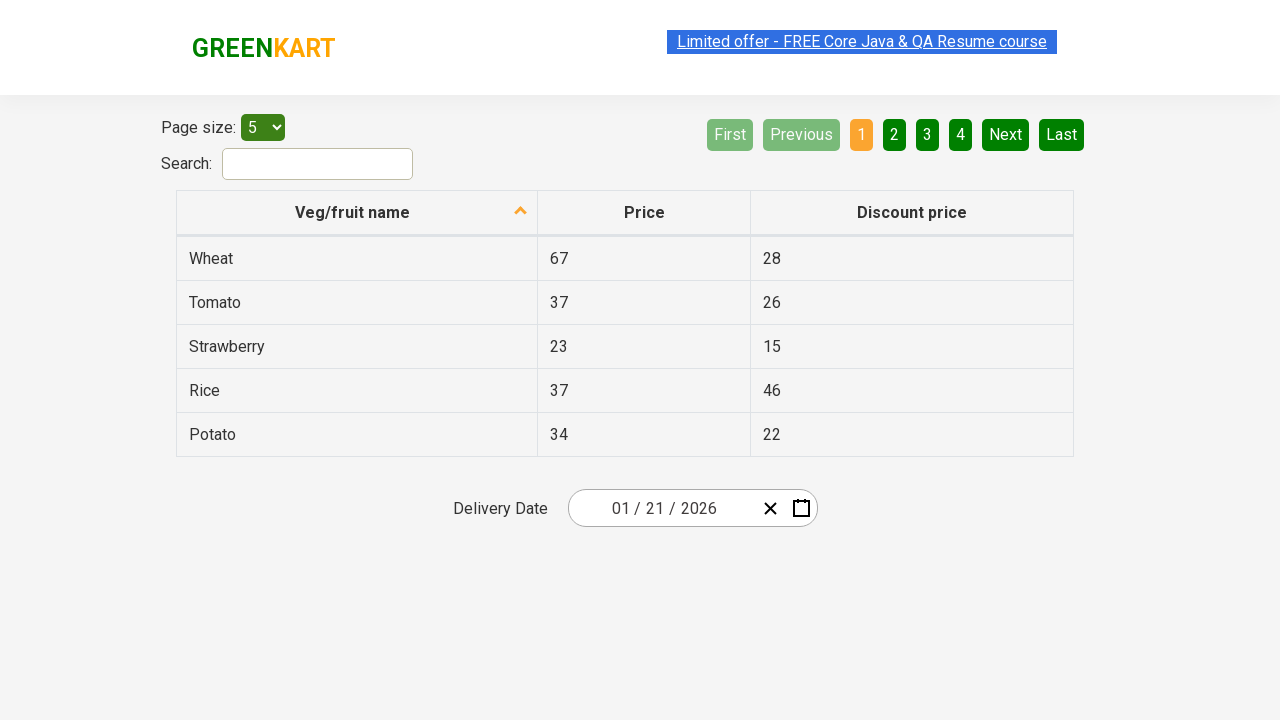

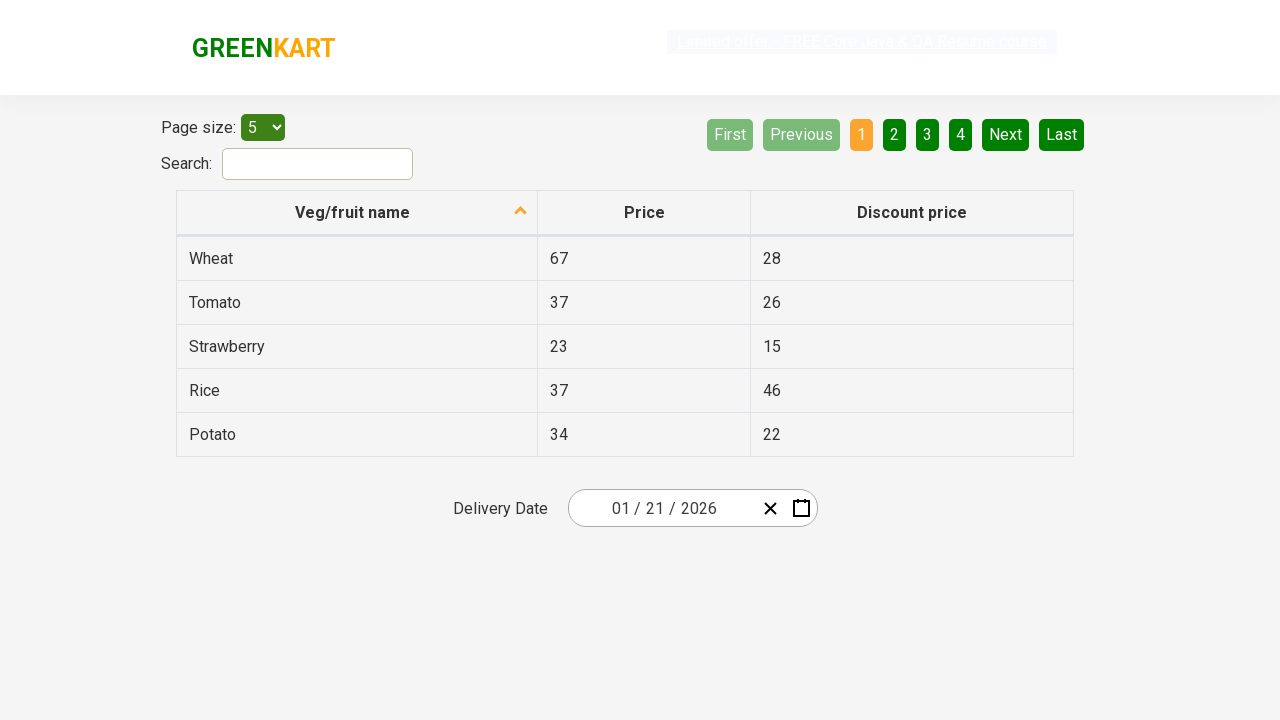